Waits for a price element to reach a specific value, clicks a button, solves a mathematical challenge, and submits the answer

Starting URL: http://suninjuly.github.io/explicit_wait2.html

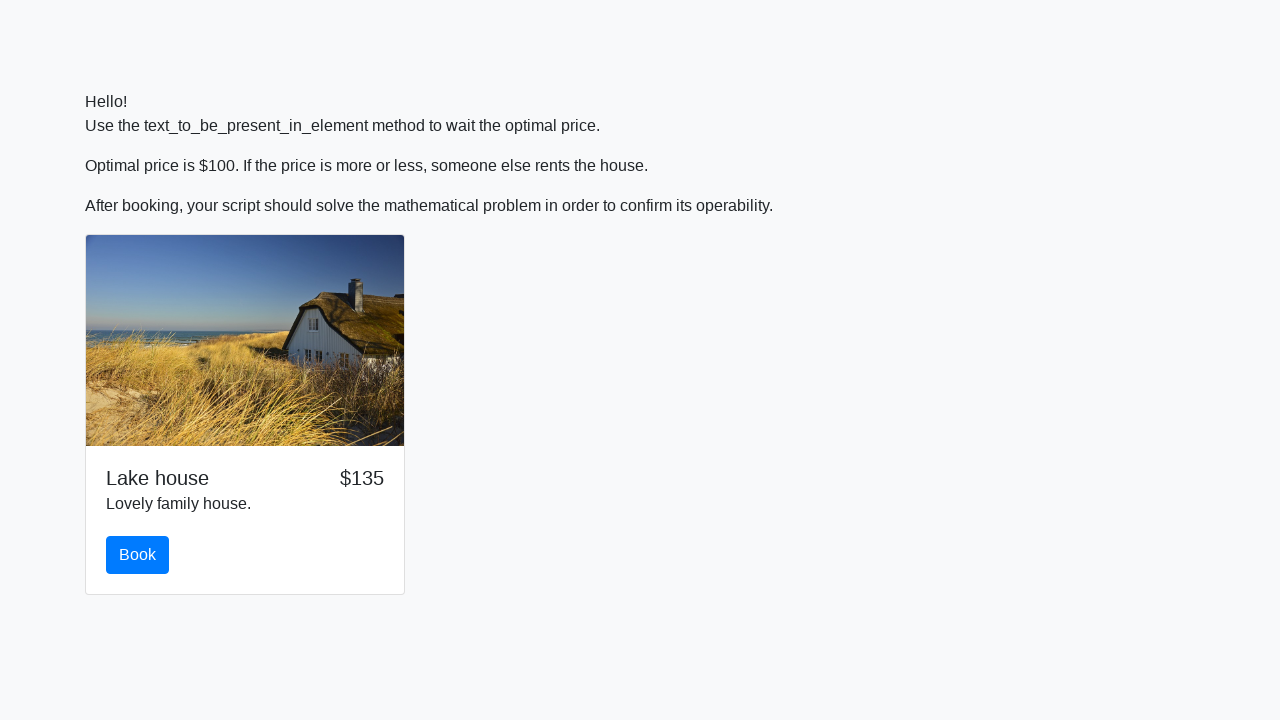

Waited for price element to reach $100
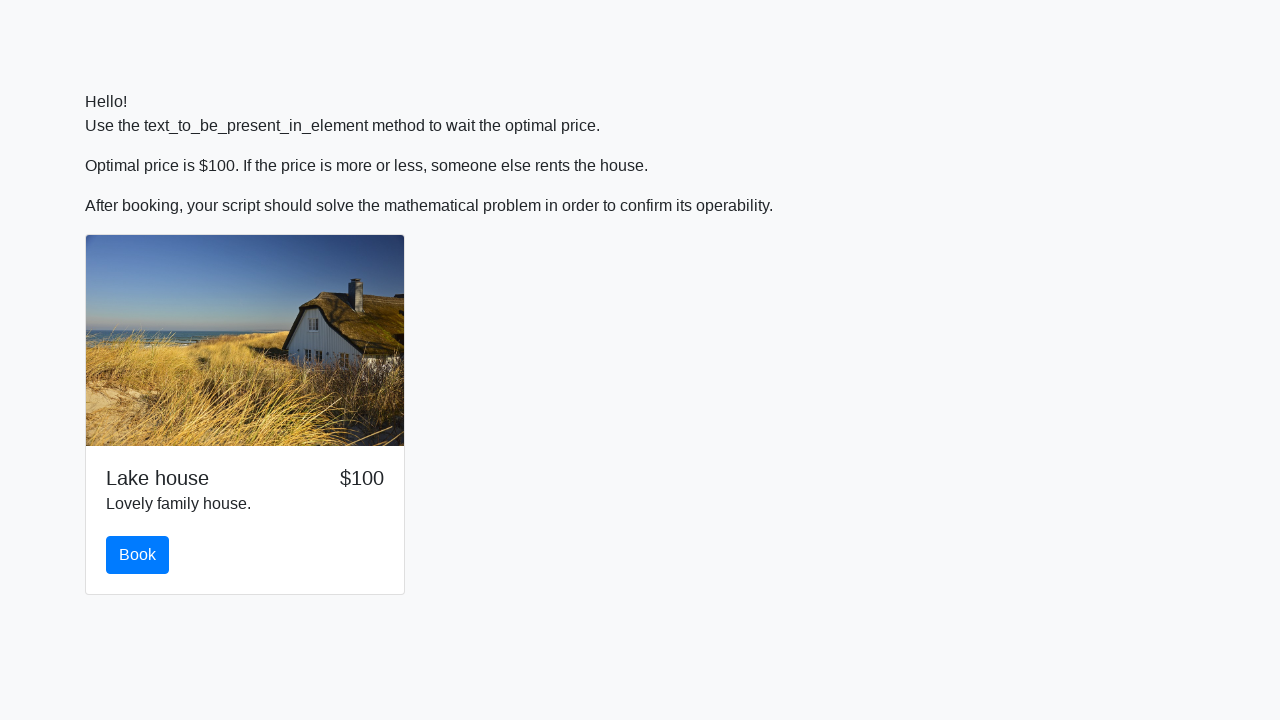

Clicked the book button at (138, 555) on button[id='book']
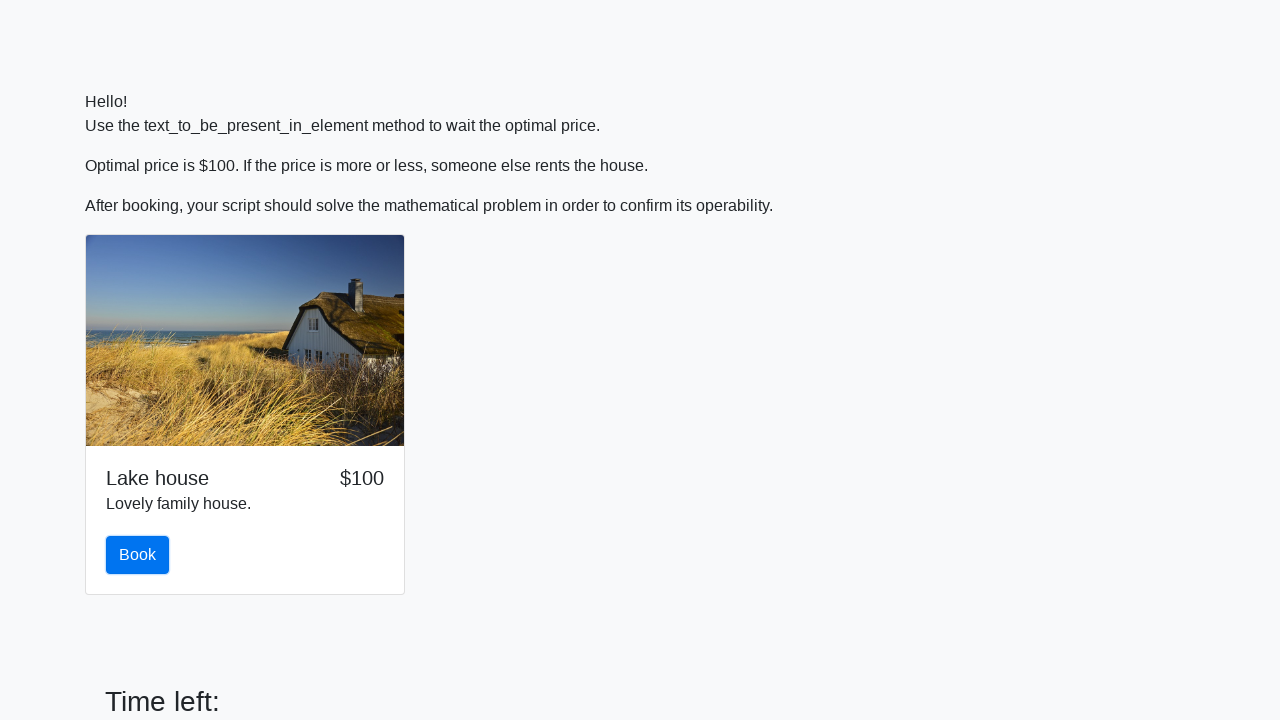

Retrieved math challenge value: 560
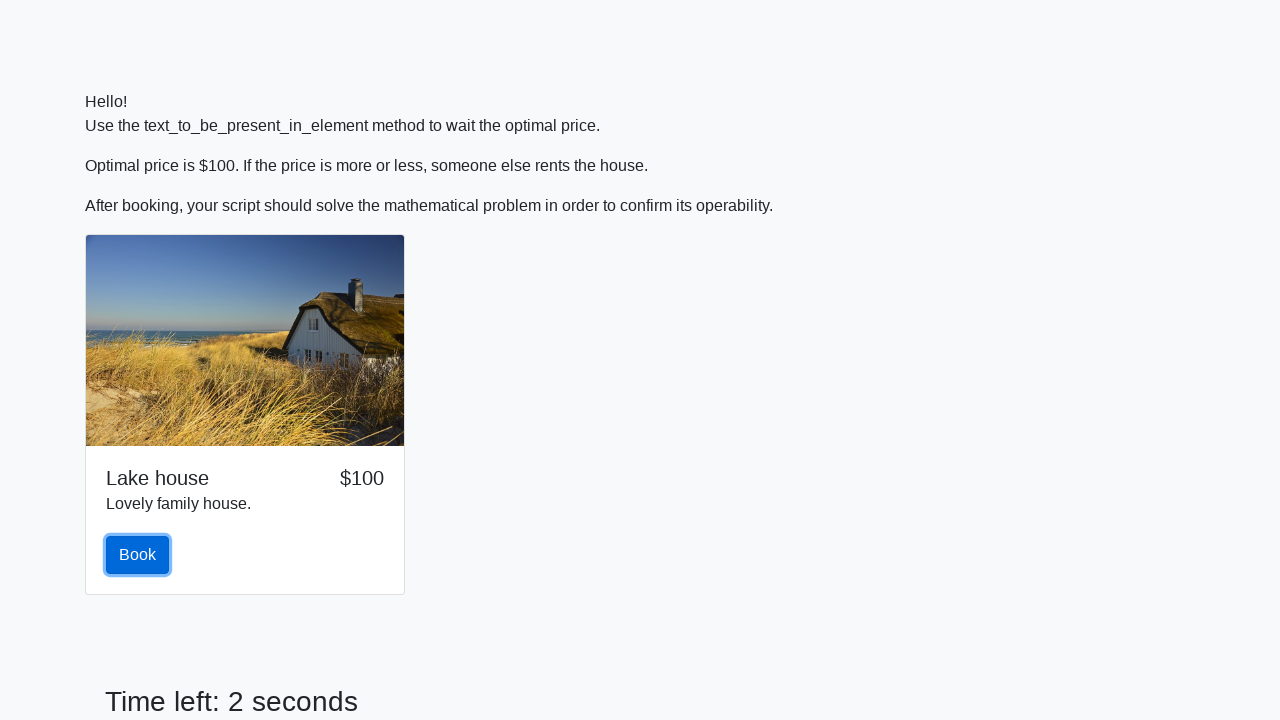

Calculated answer: 2.1493200402427806
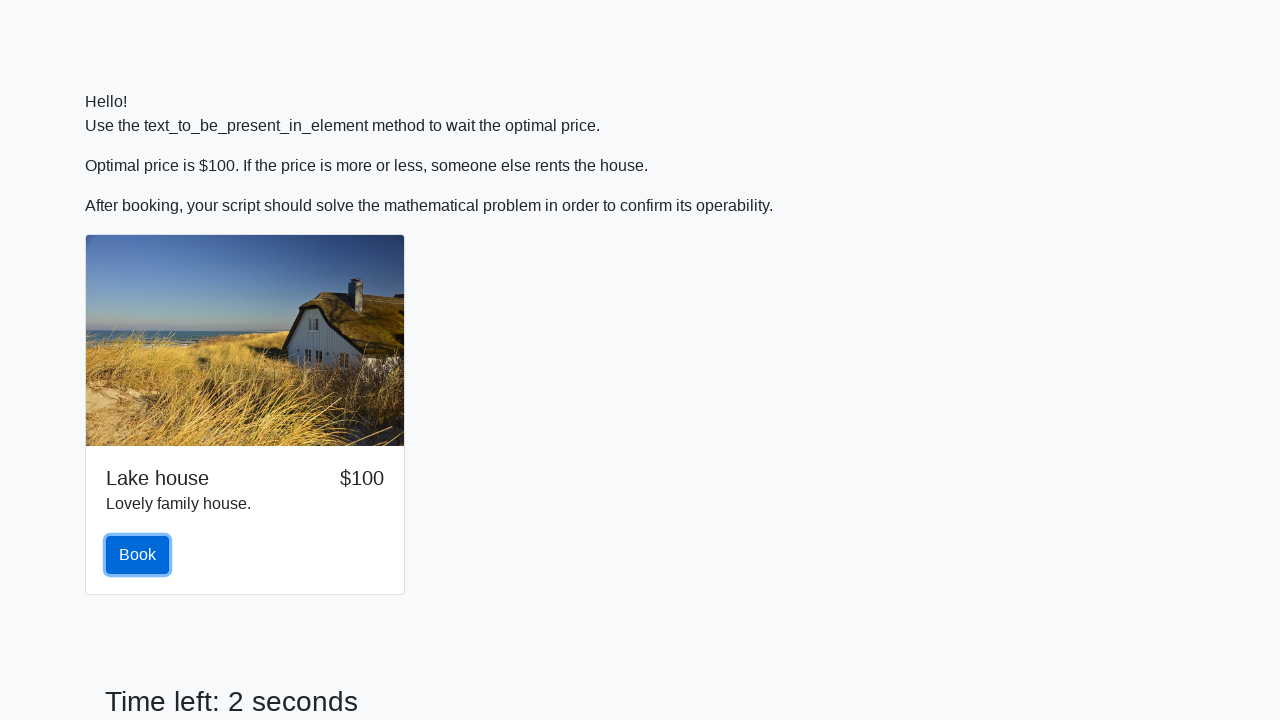

Filled in the calculated answer on input[class='form-control']
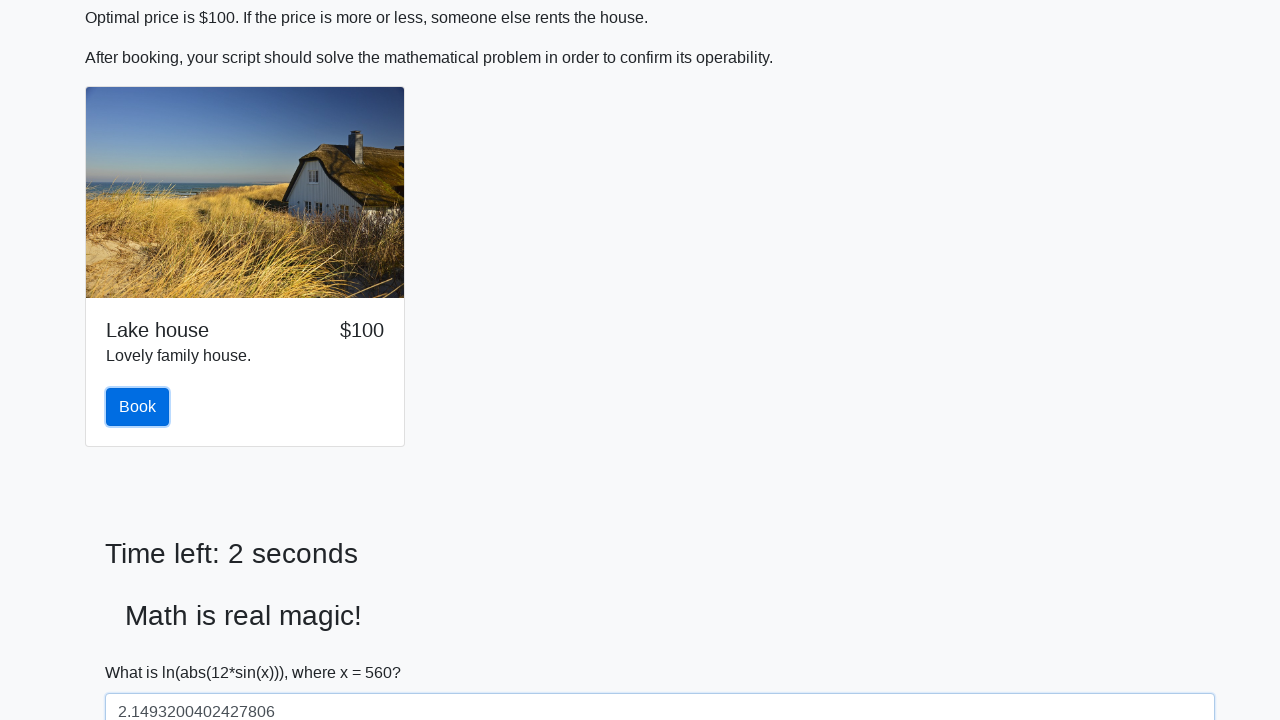

Submitted the form with the answer at (143, 651) on button[type='submit']
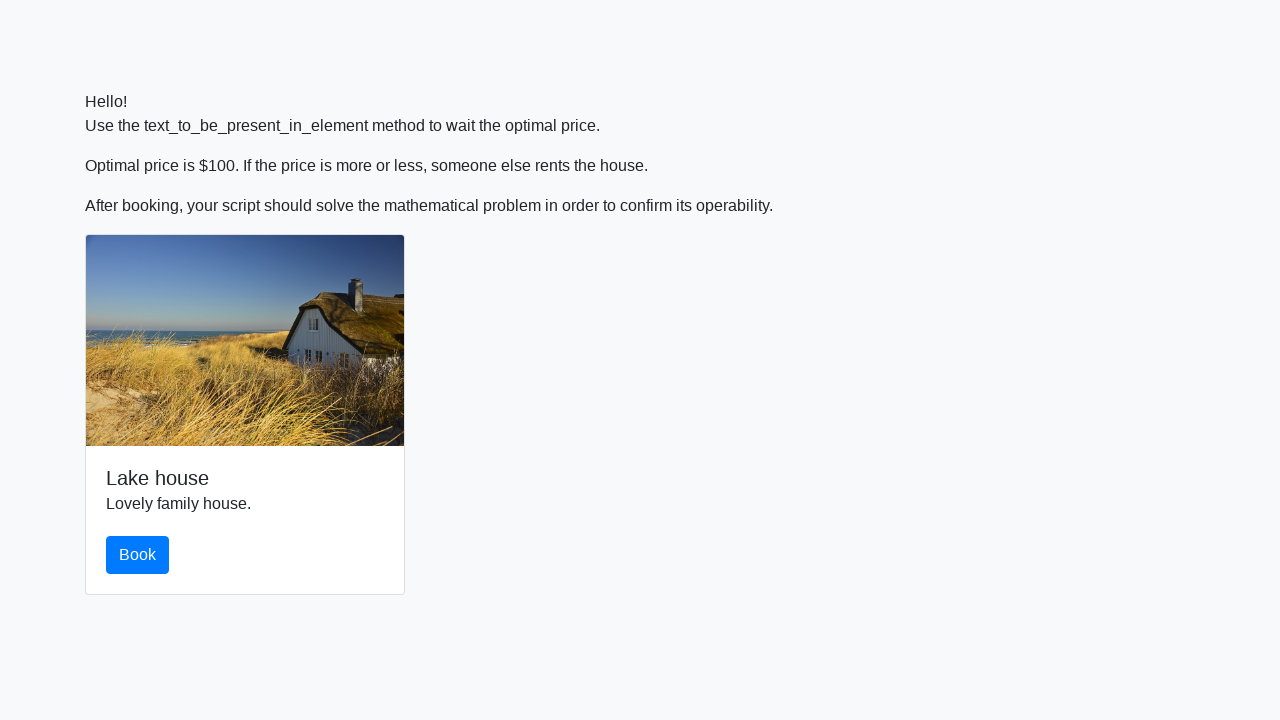

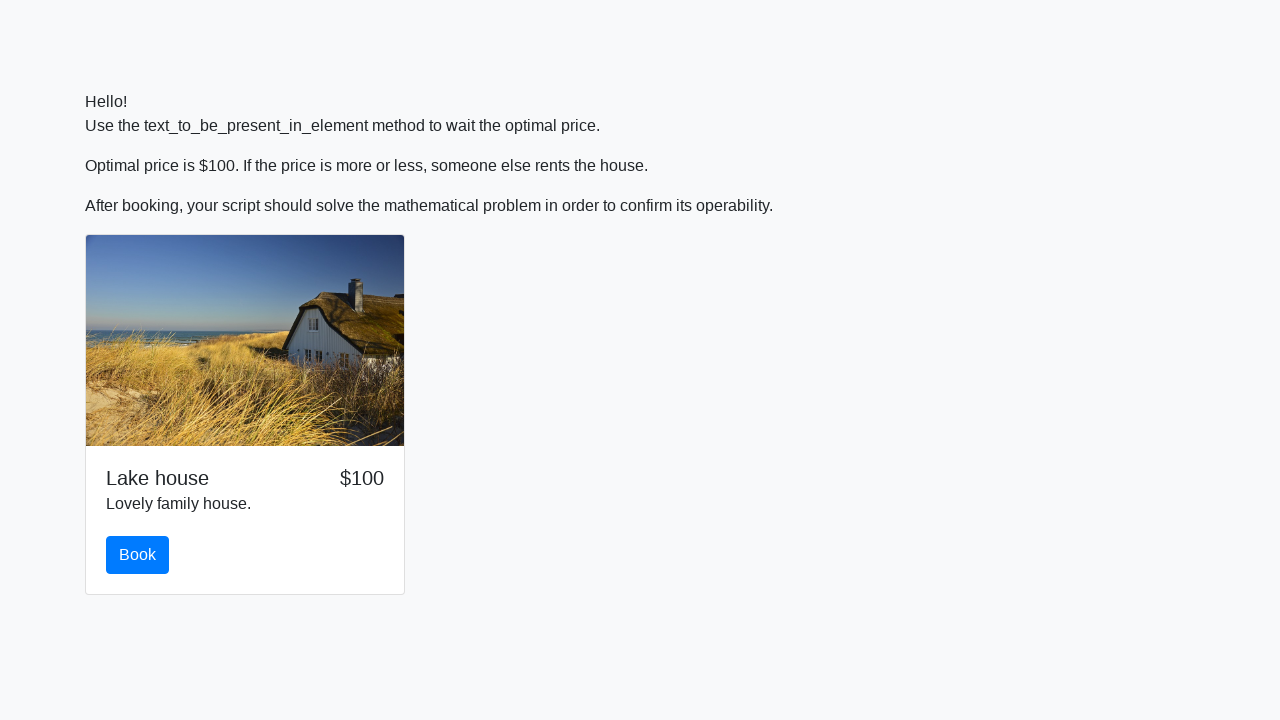